Tests zip code validation on registration form by verifying error messages for empty and XSS inputs, and successful progression for valid zip code

Starting URL: https://www.sharelane.com/cgi-bin/register.py

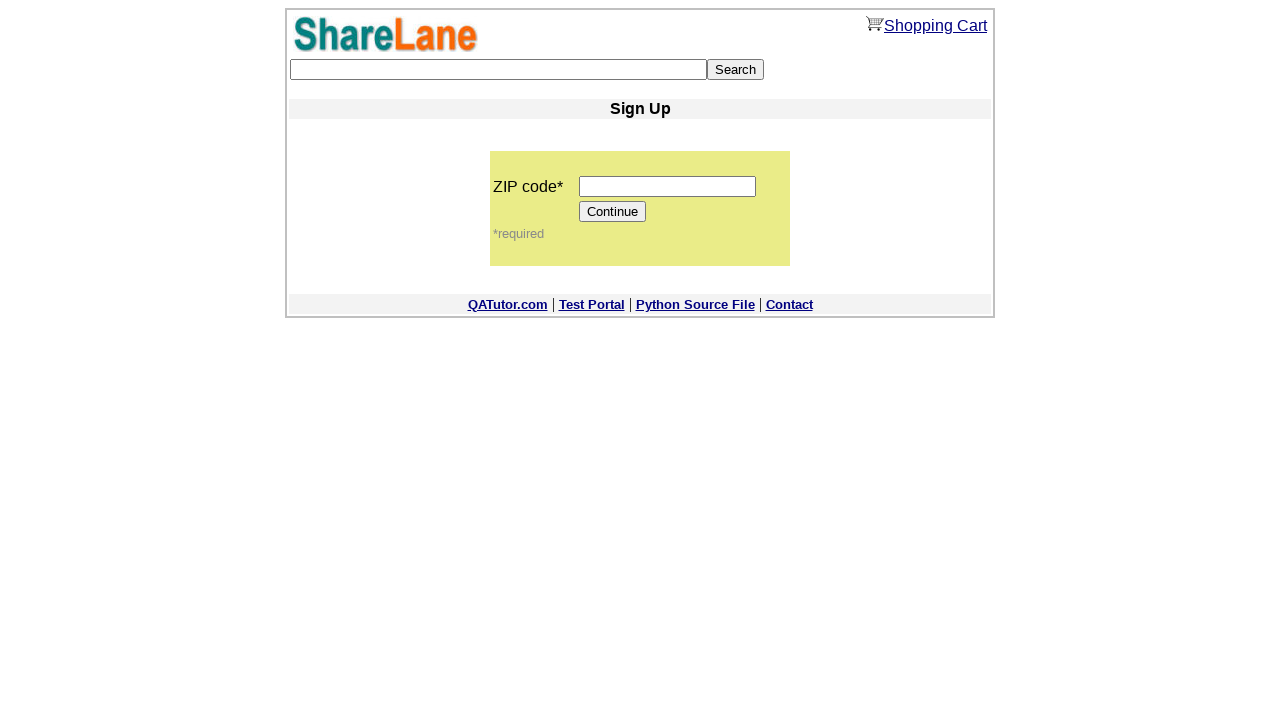

Filled zip code field with empty string on input[name='zip_code']
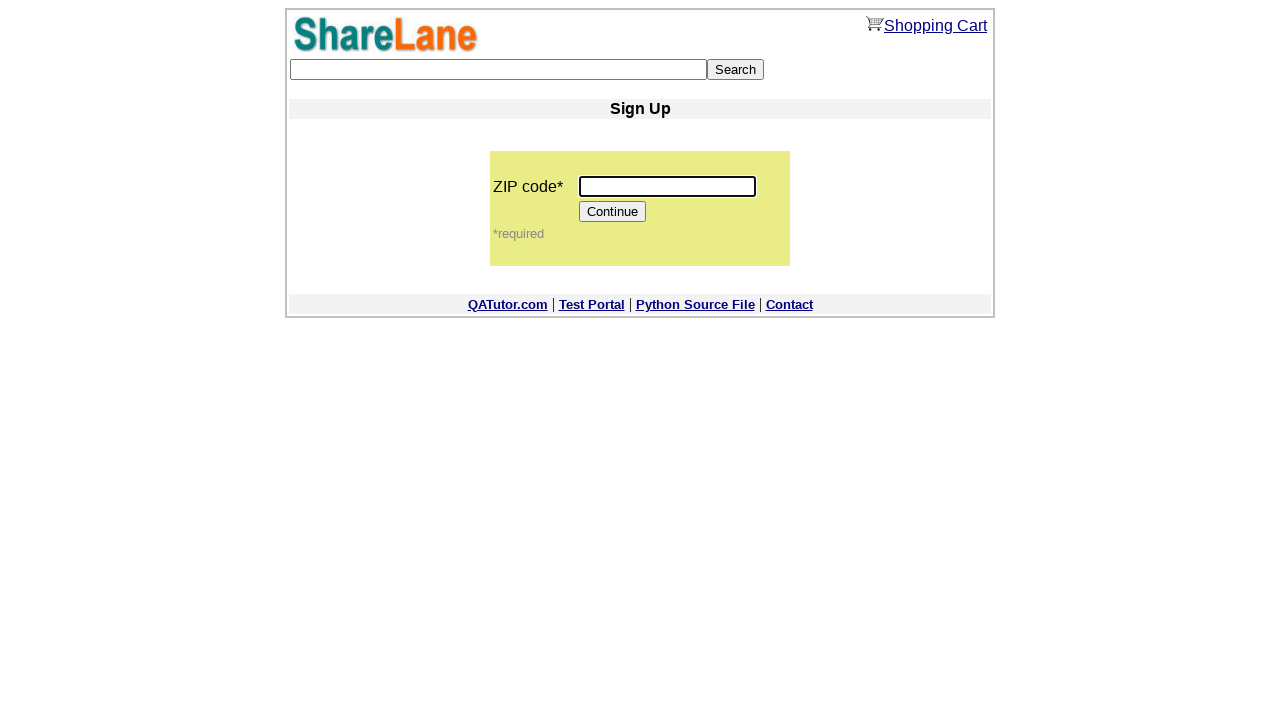

Clicked Continue button with empty zip code at (613, 212) on input[value='Continue']
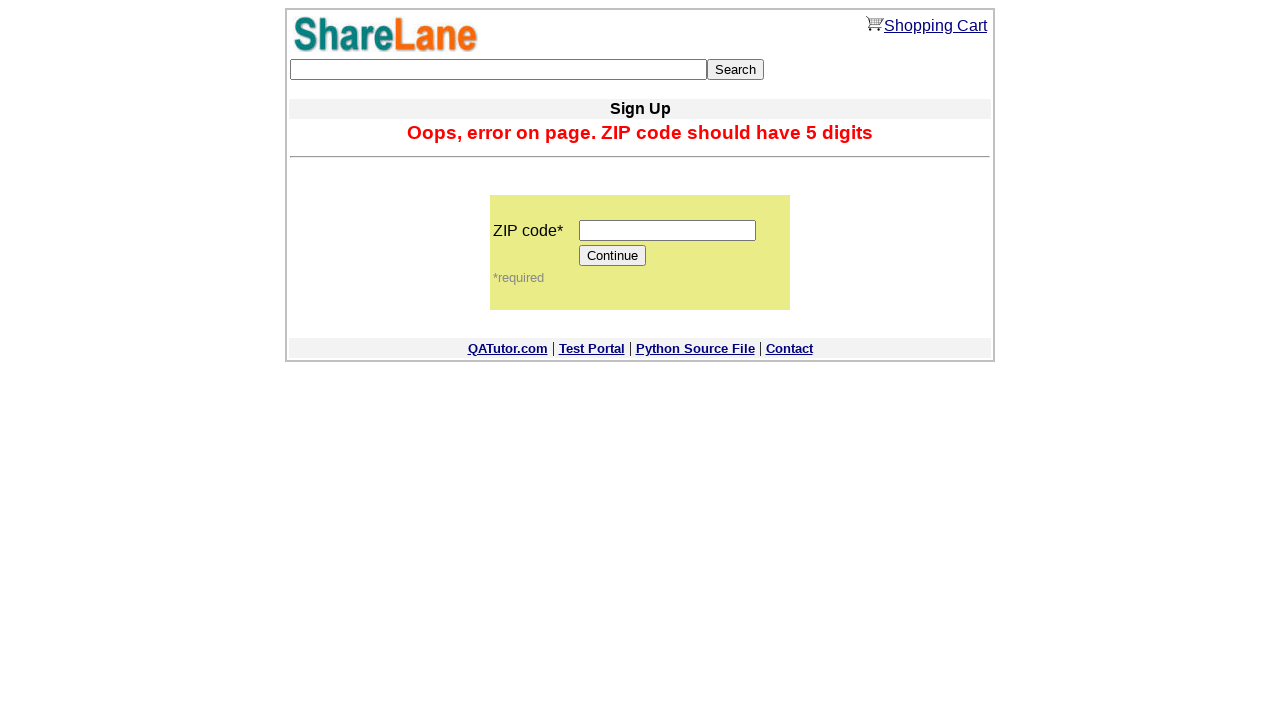

Error message displayed for empty zip code
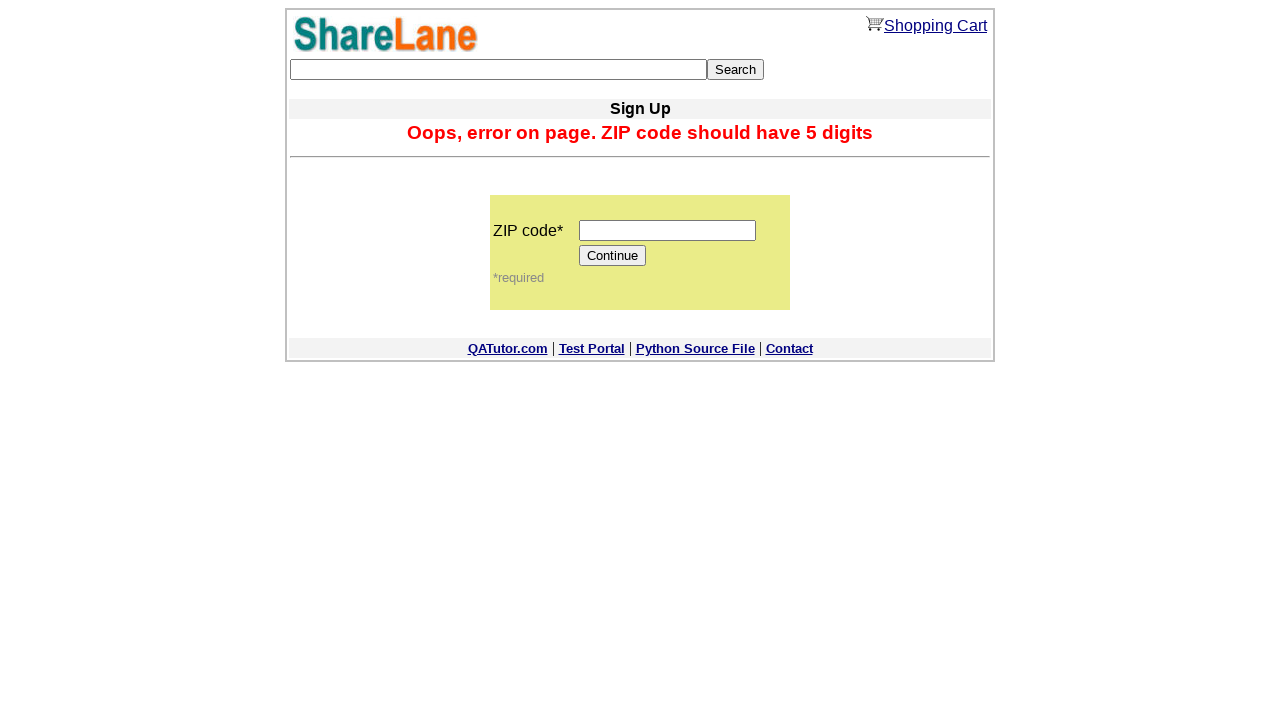

Navigated to registration form at https://www.sharelane.com/cgi-bin/register.py
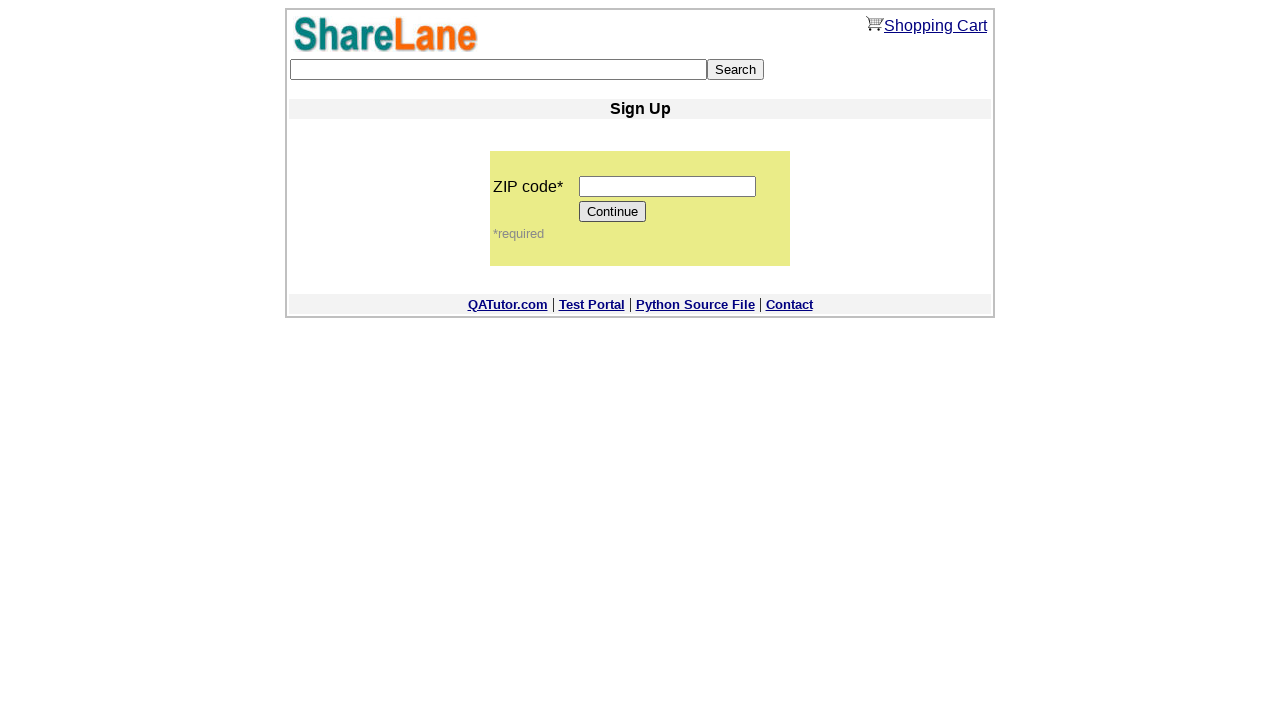

Filled zip code field with valid zip code '12345' on input[name='zip_code']
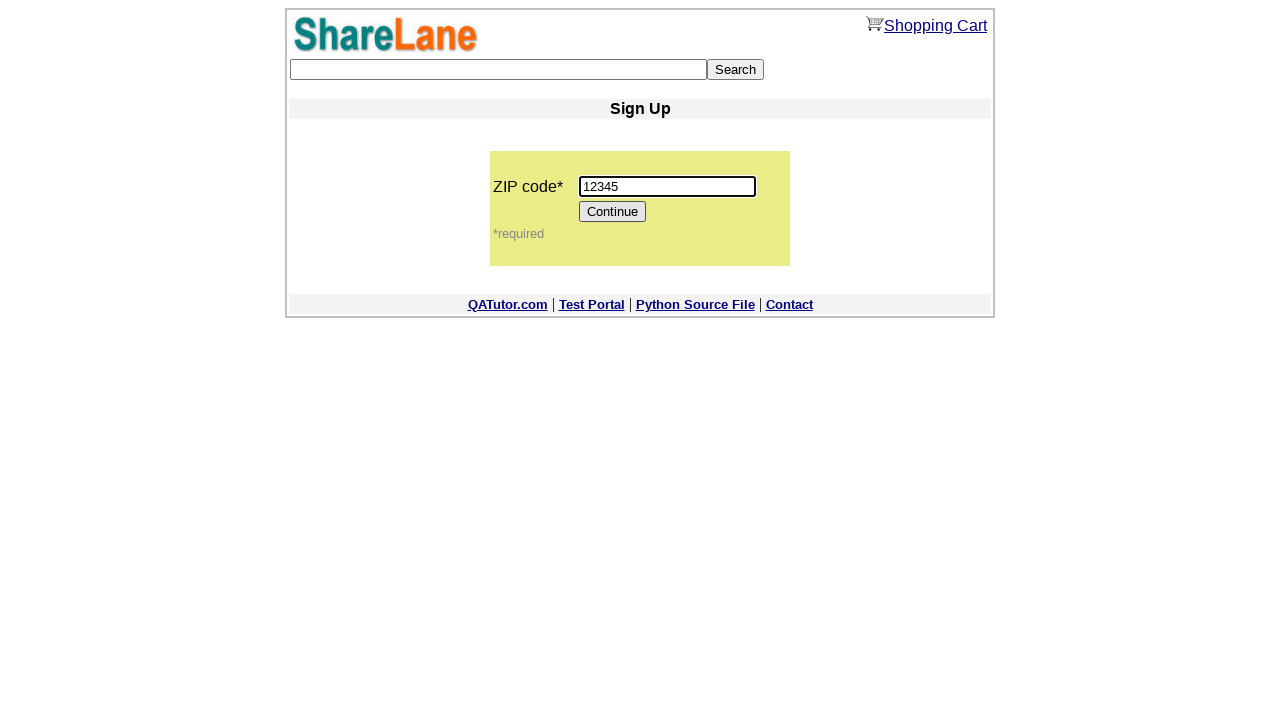

Clicked Continue button with valid zip code at (613, 212) on input[value='Continue']
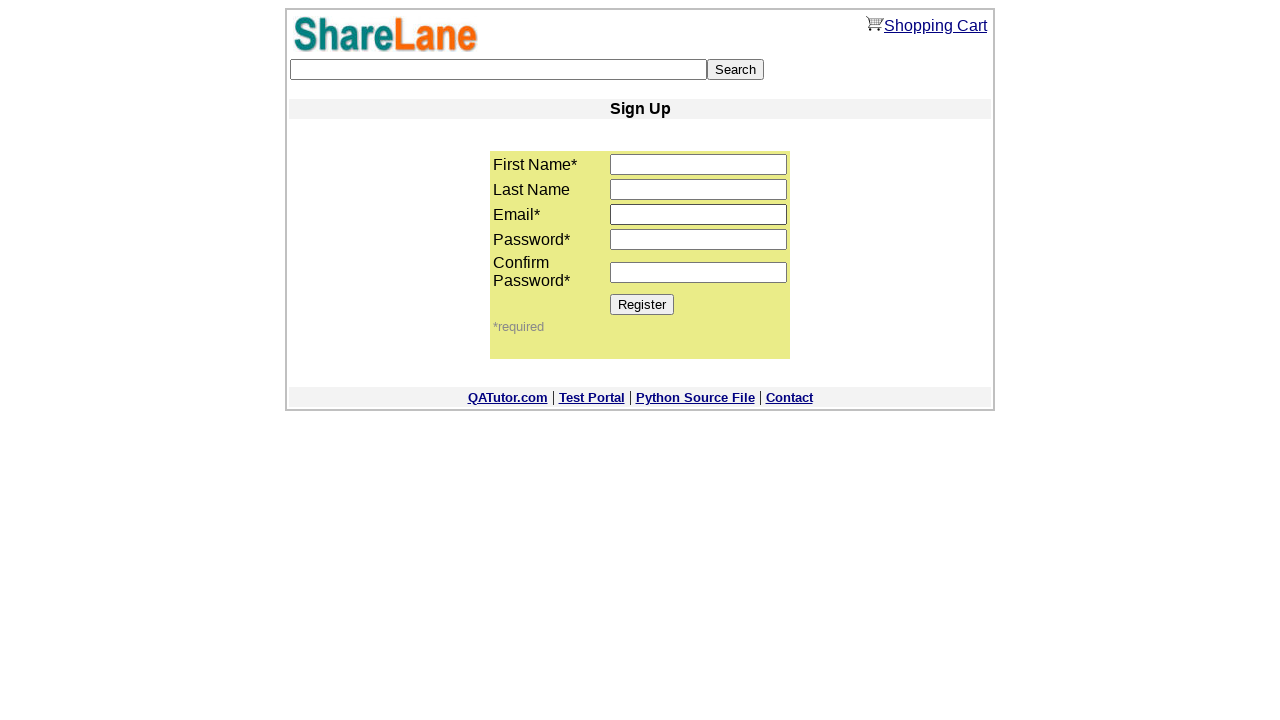

Proceeded to next page with Register button visible
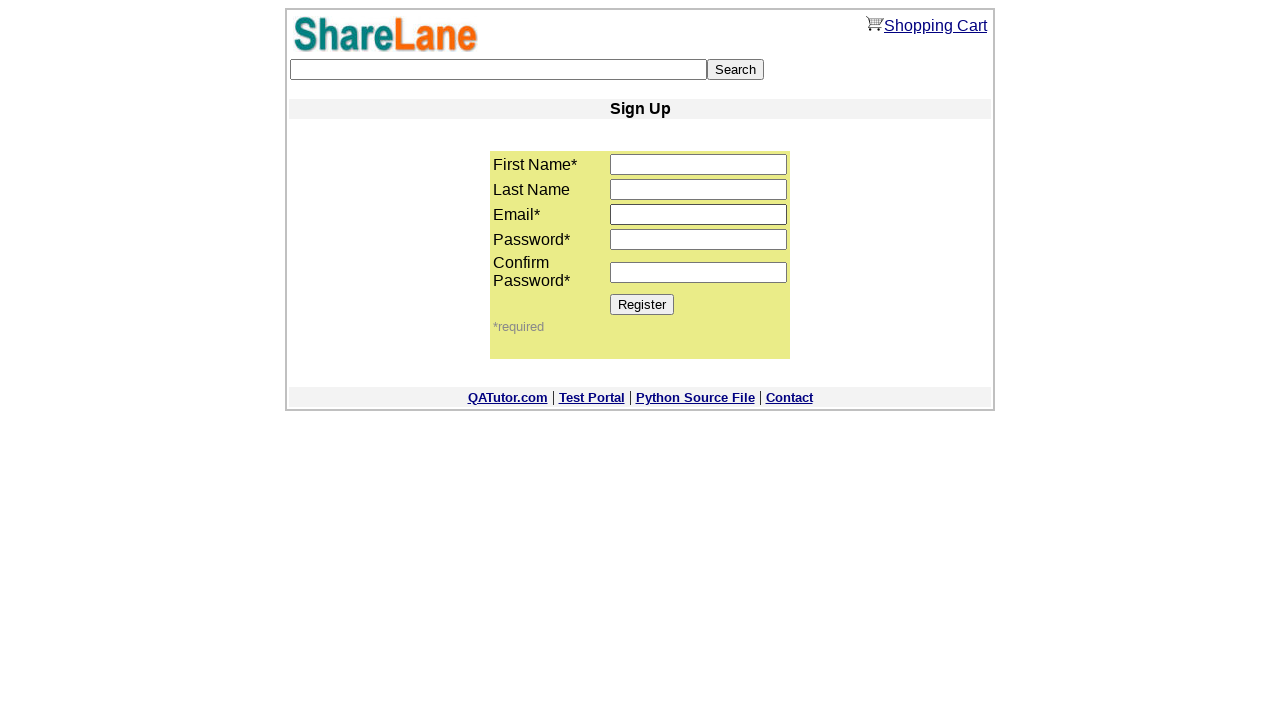

Navigated back to registration form at https://www.sharelane.com/cgi-bin/register.py
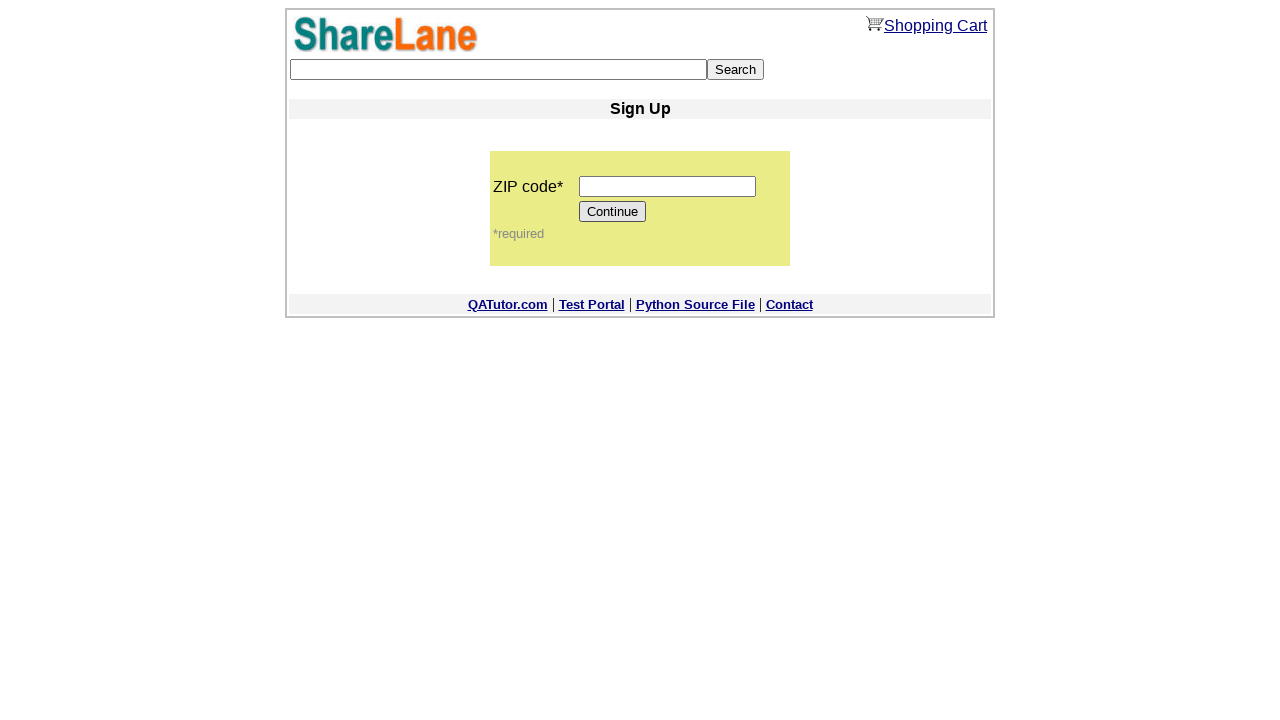

Filled zip code field with XSS injection attempt '<script>alert('XSS');</script>' on input[name='zip_code']
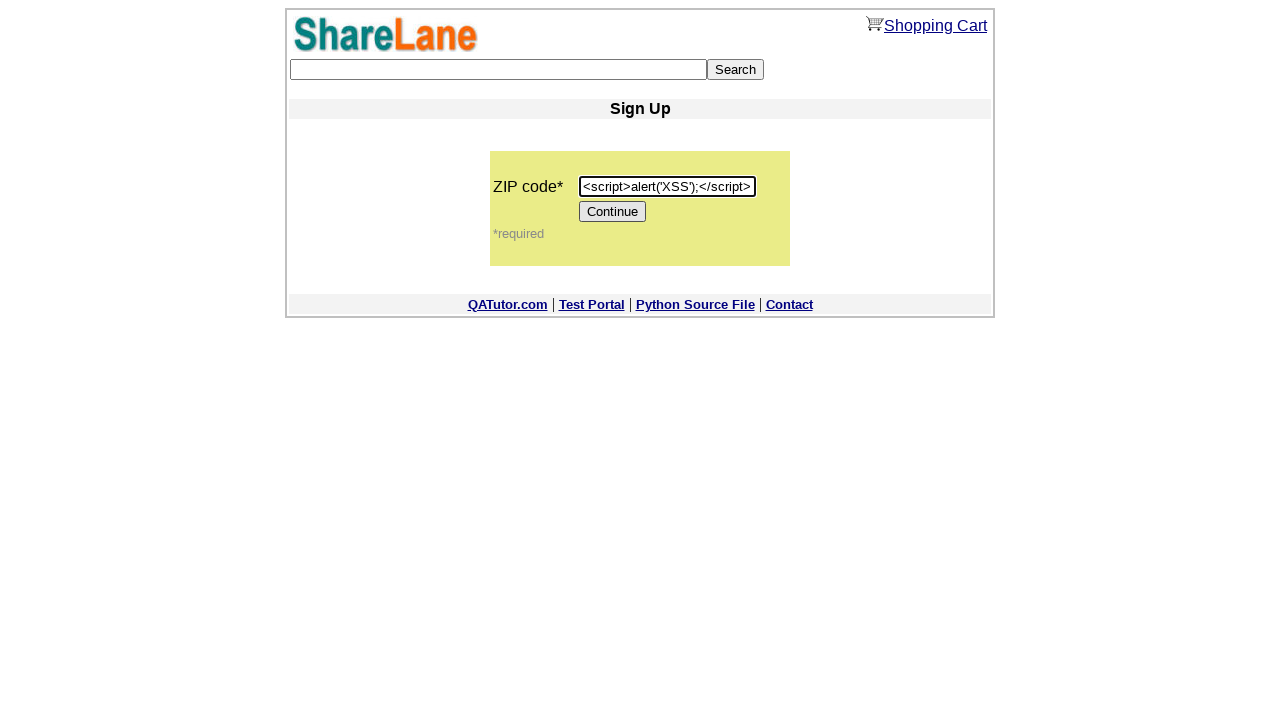

Clicked Continue button with XSS injection payload at (613, 212) on input[value='Continue']
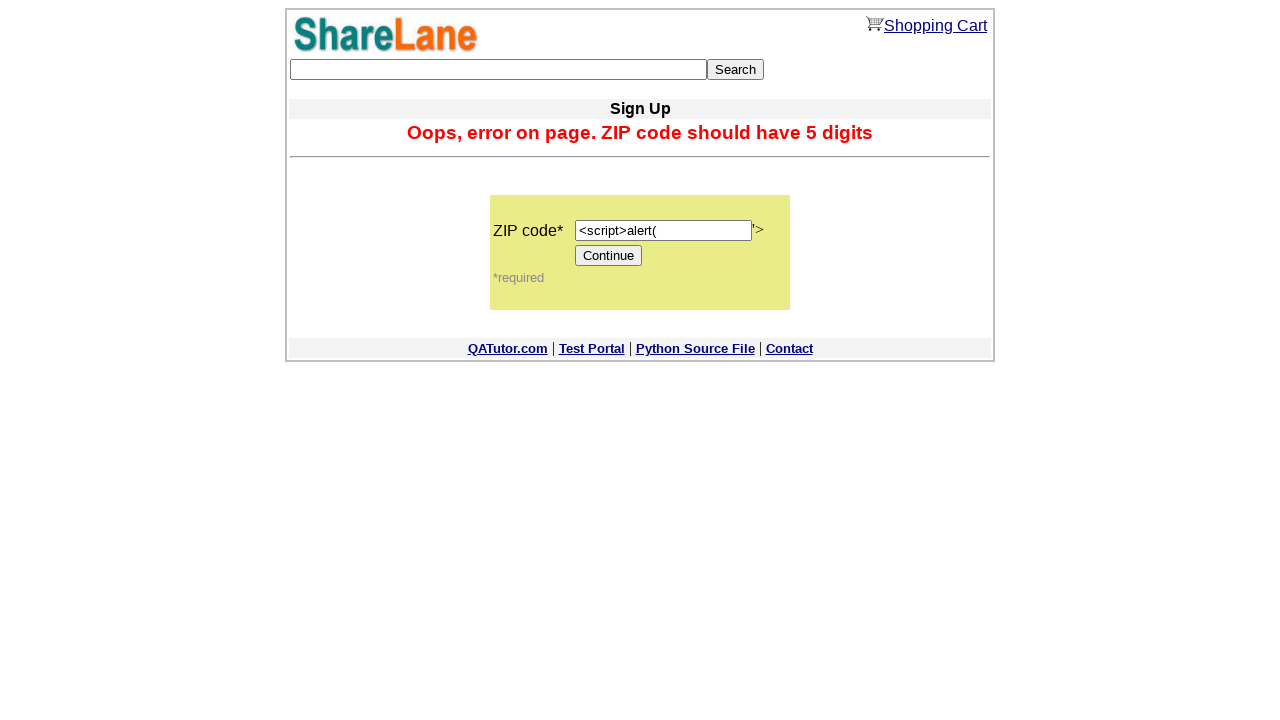

Error message displayed for XSS injection attempt
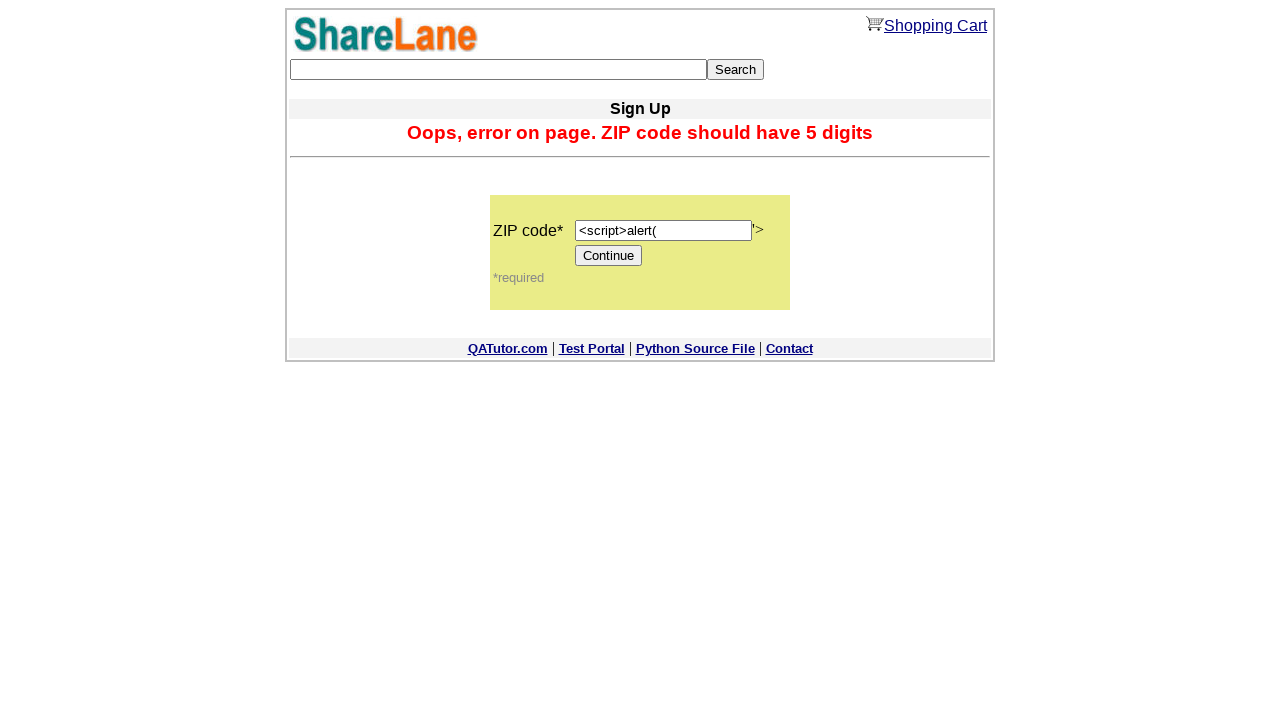

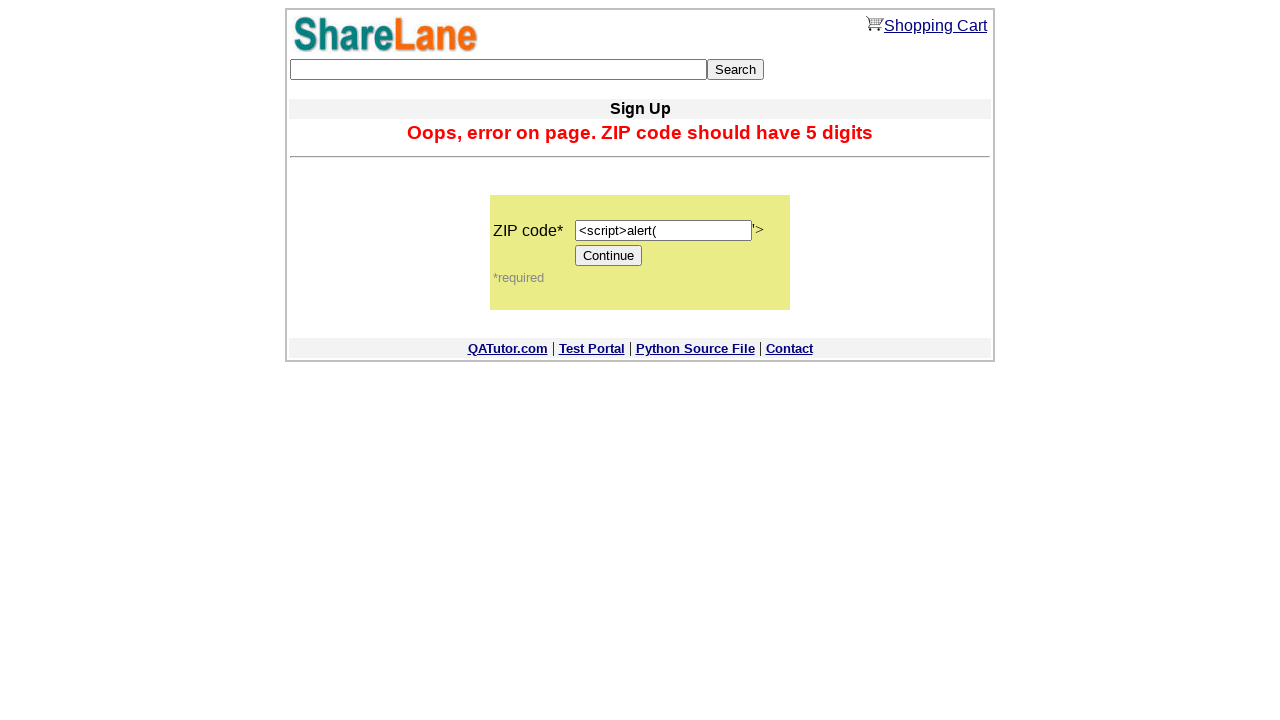